Tests radio button functionality by clicking three different radio buttons using various selector strategies (id, CSS selector, and XPath)

Starting URL: https://formy-project.herokuapp.com/radiobutton

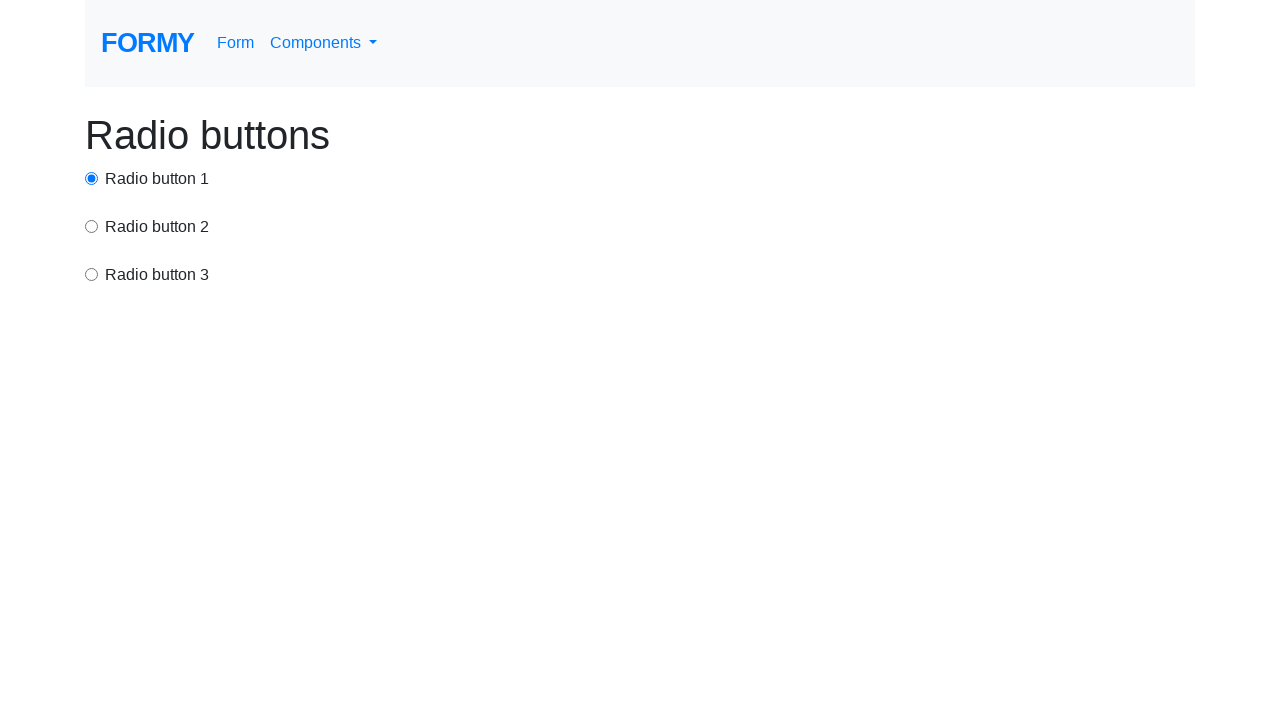

Clicked first radio button using id selector at (92, 178) on #radio-button-1
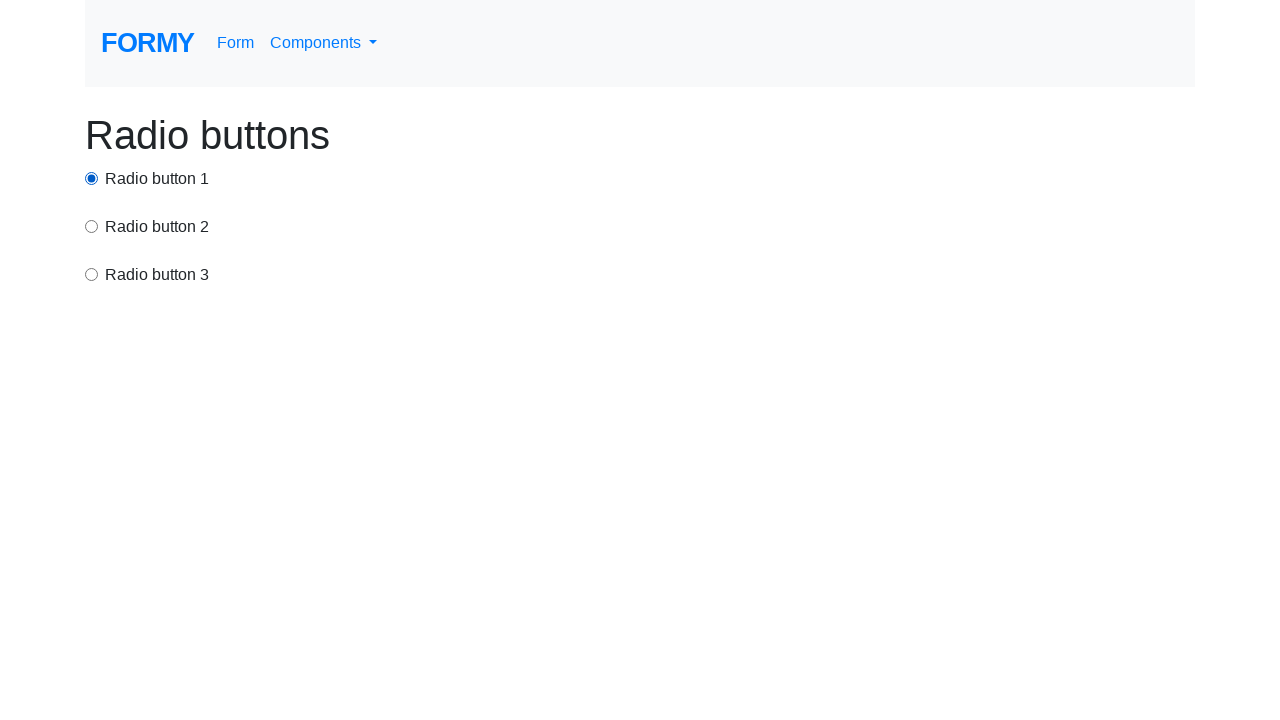

Clicked second radio button using CSS selector at (92, 226) on input[value='option2']
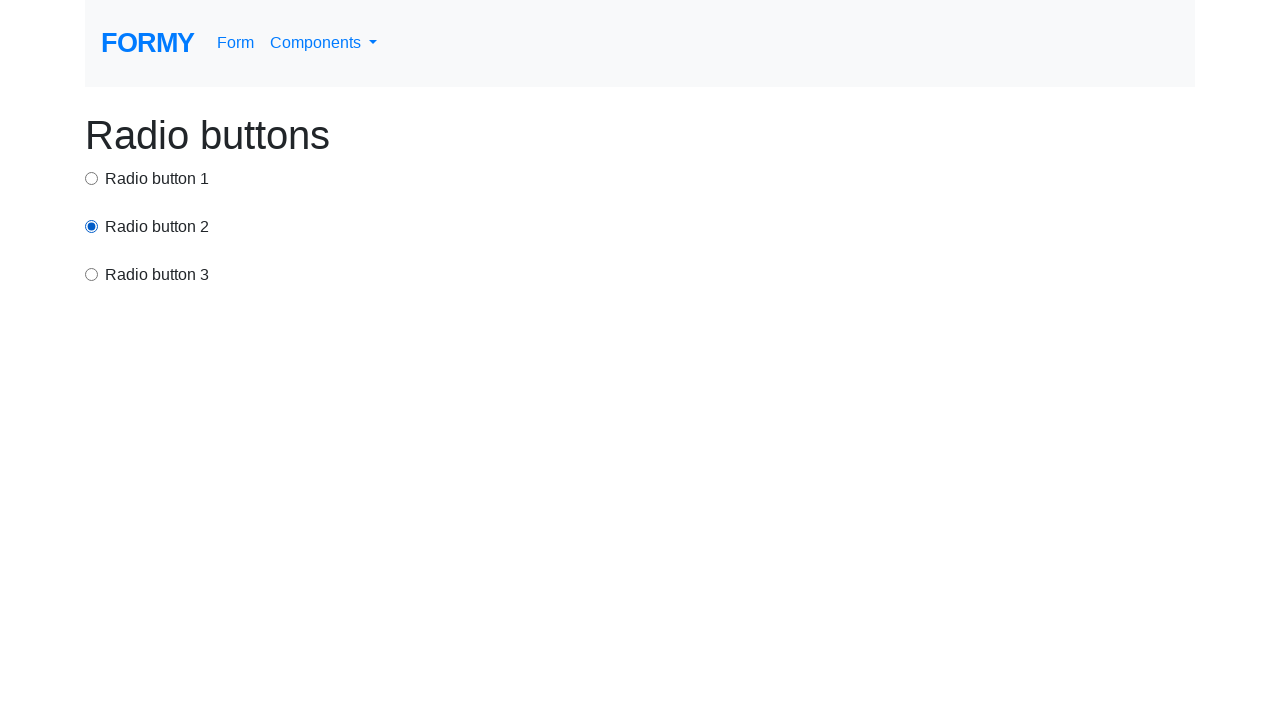

Clicked third radio button using XPath selector at (92, 274) on xpath=/html/body/div/div[3]/input
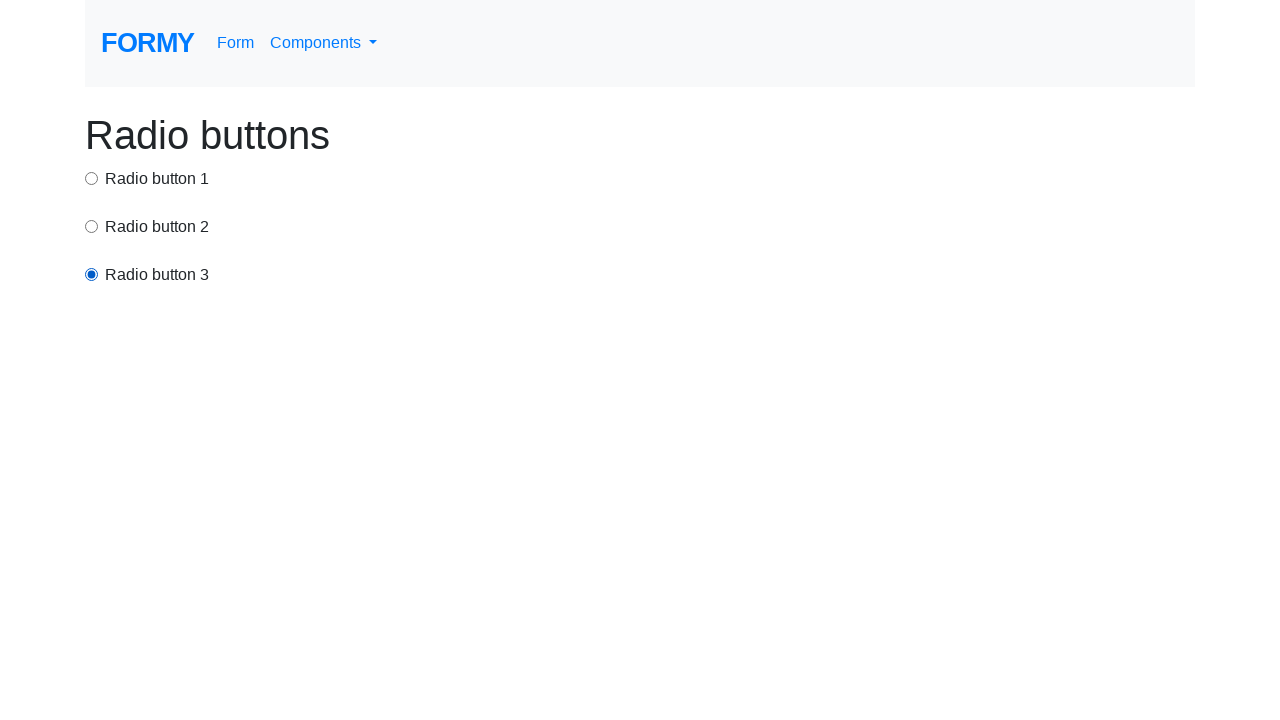

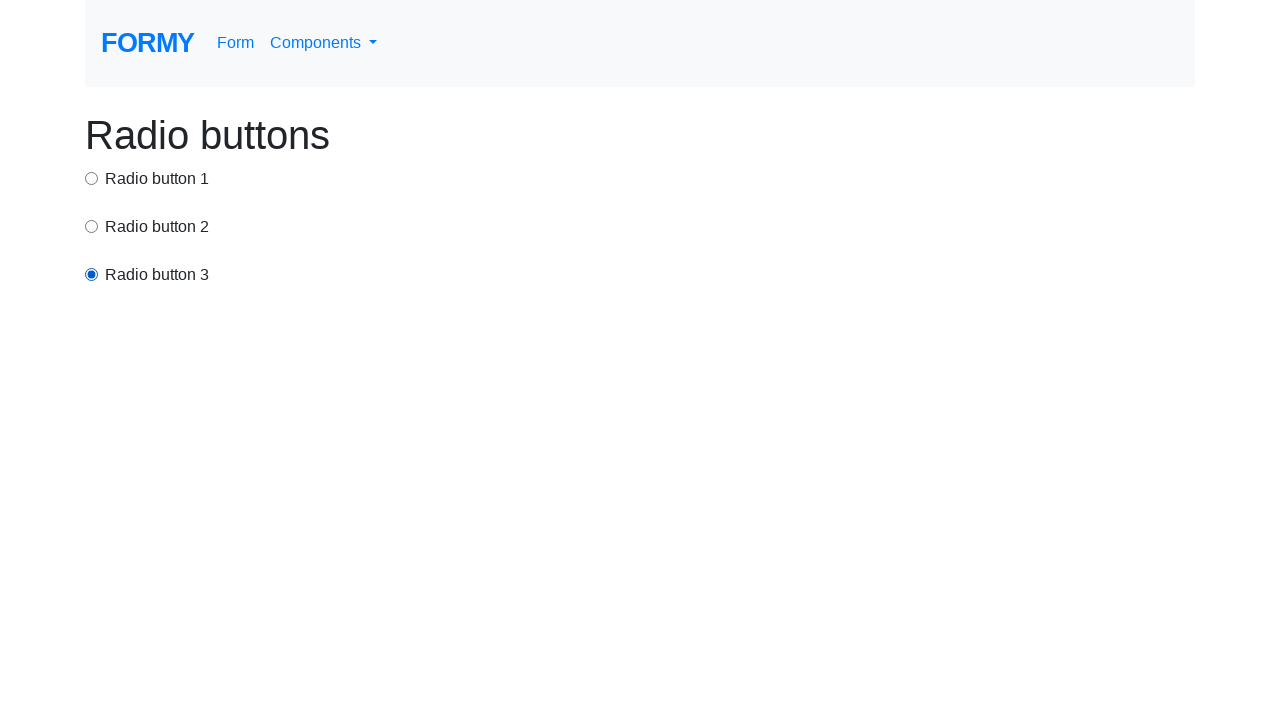